Tests form validation on the Sauce Demo login page by clicking the login button without entering any credentials and verifying the "Username is required" error message appears.

Starting URL: https://www.saucedemo.com/

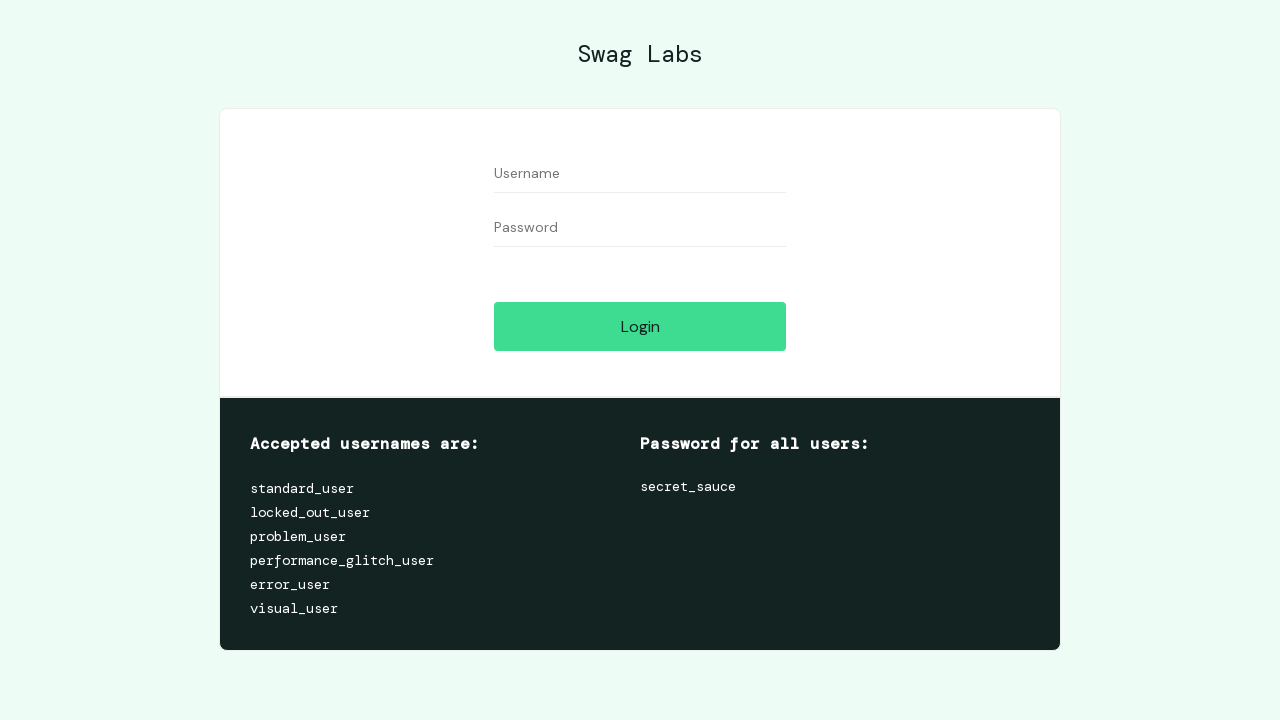

Login button became visible
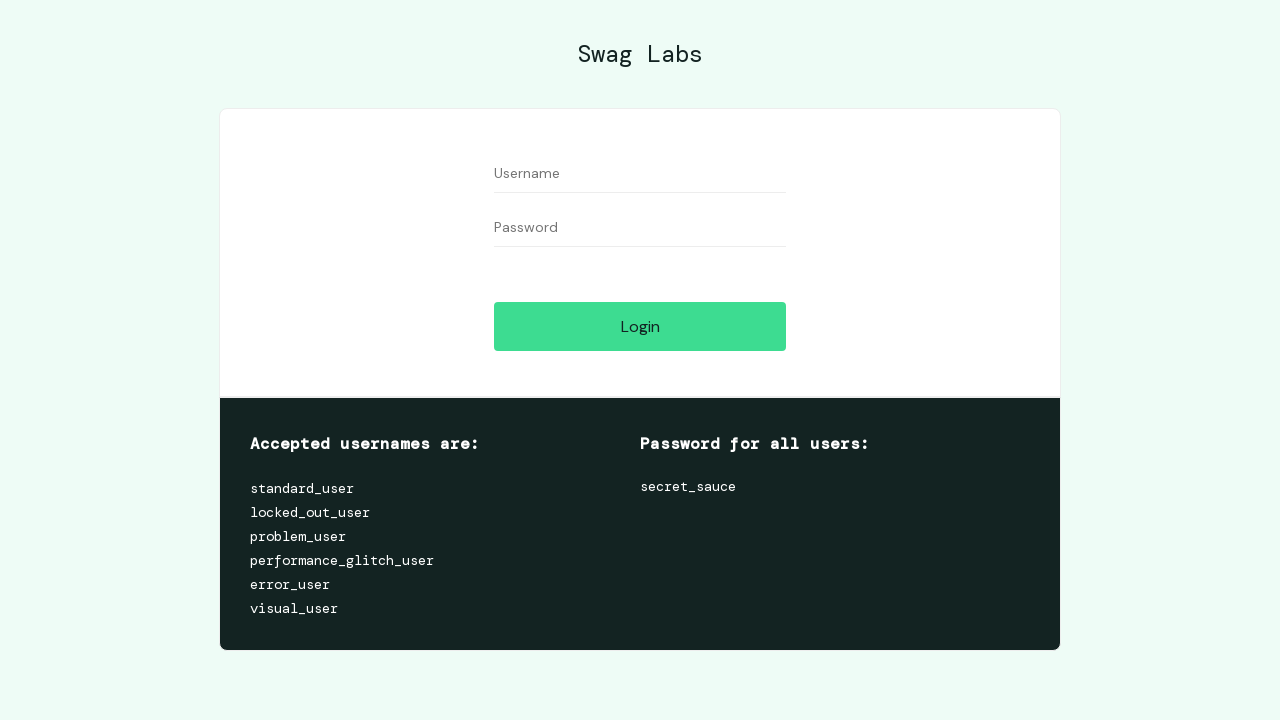

Clicked login button without entering any credentials at (640, 326) on [data-test='login-button']
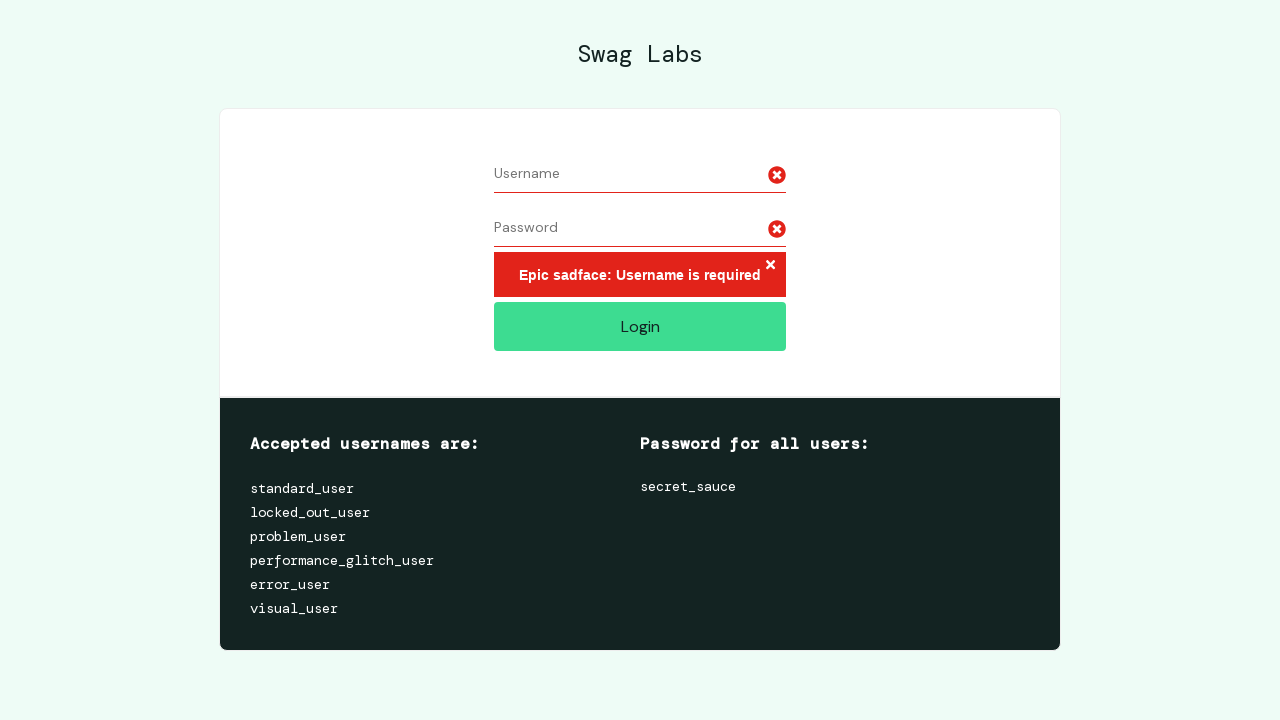

Error message appeared on page
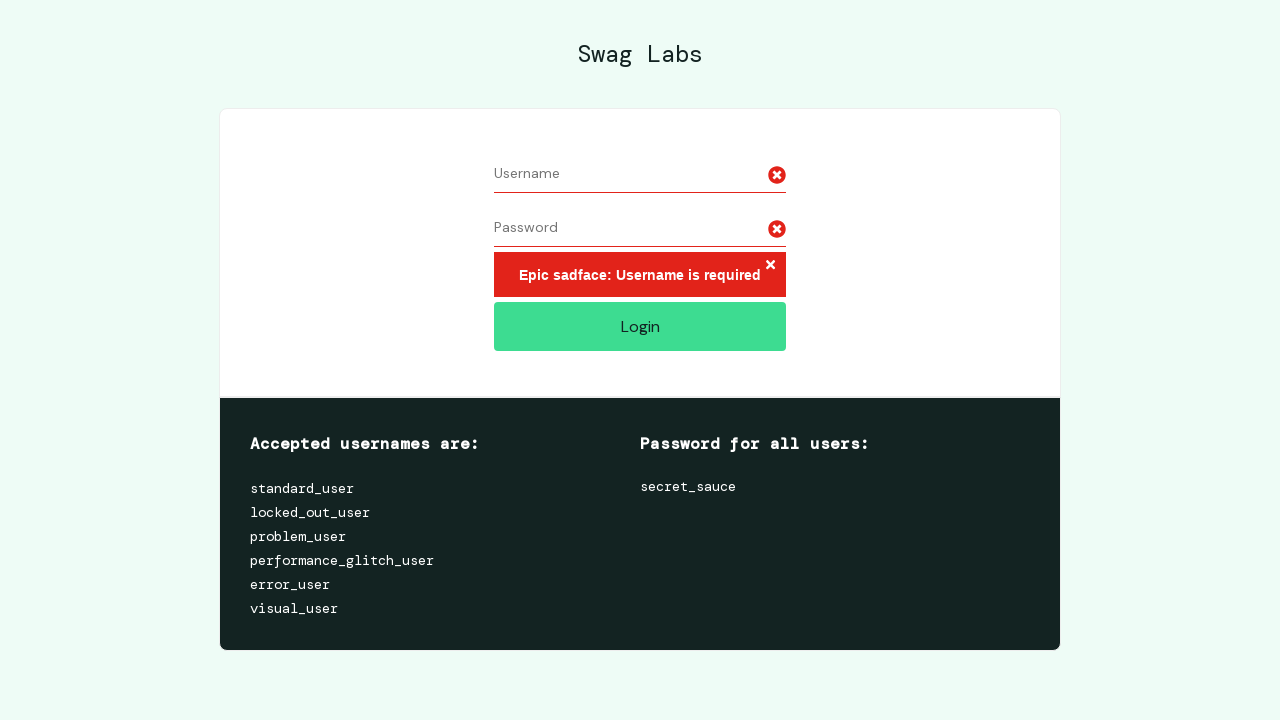

Retrieved error message text
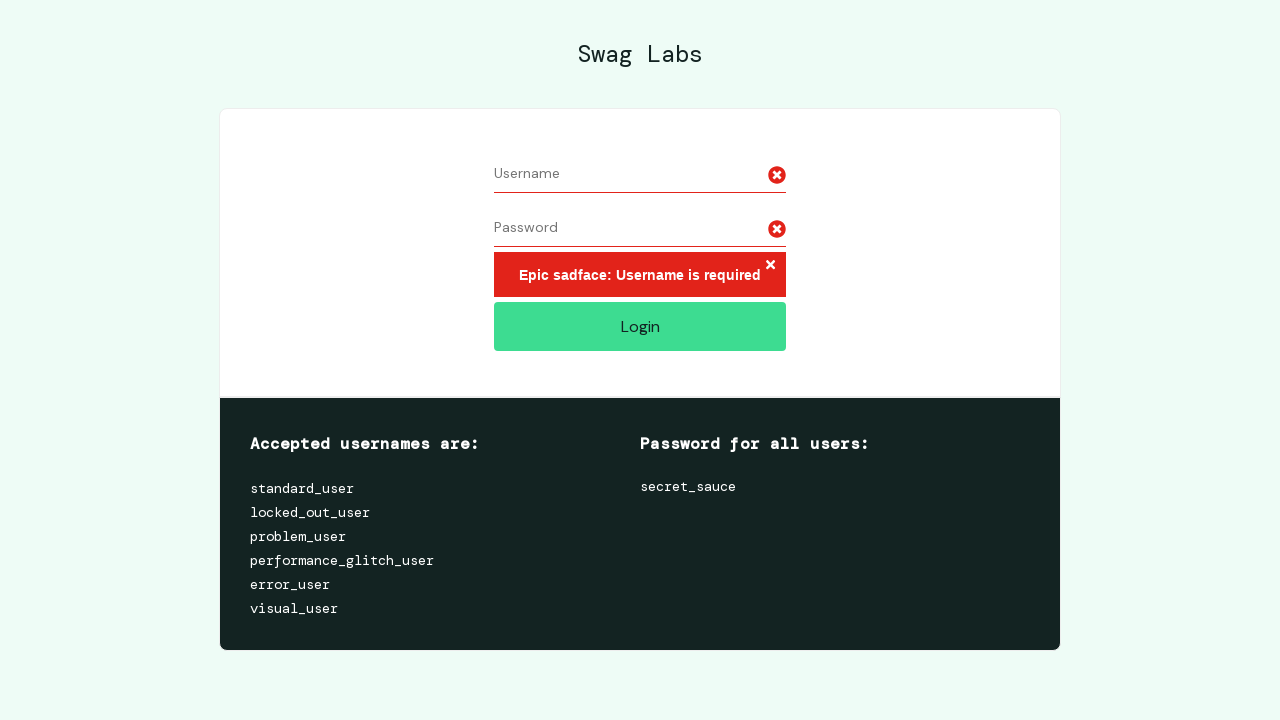

Verified error message 'Epic sadface: Username is required' is displayed
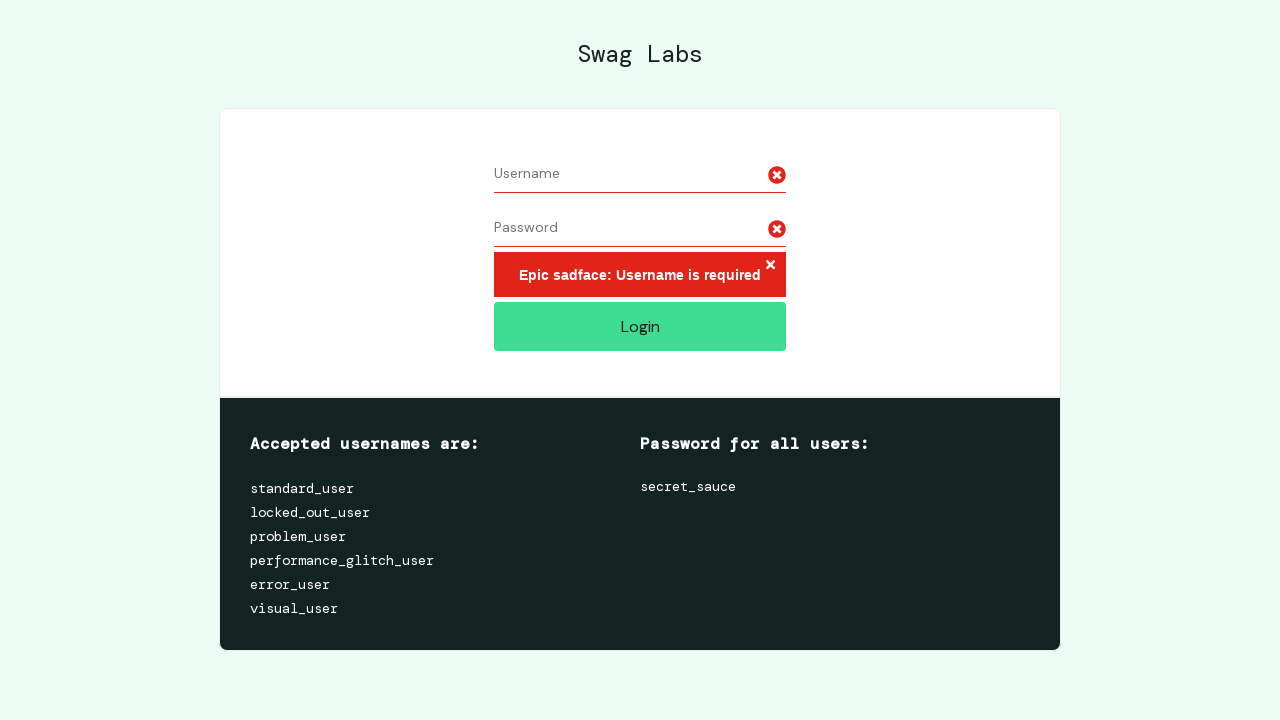

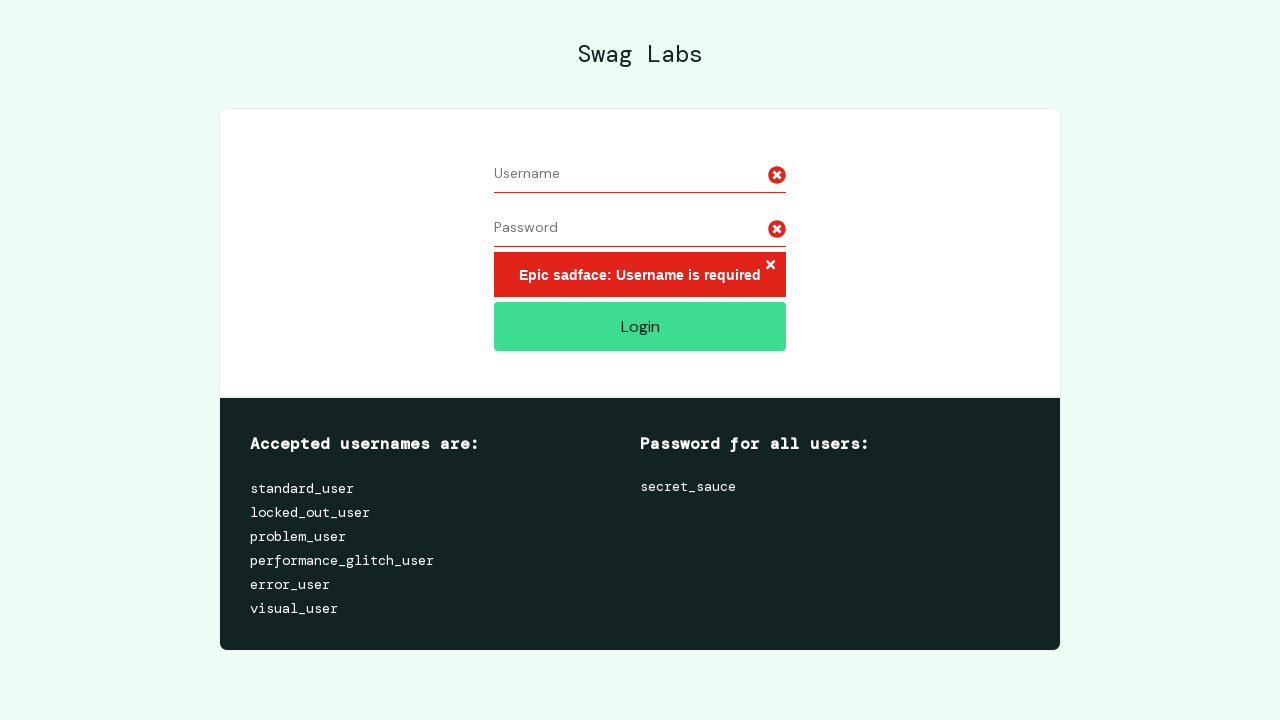